Tests select menu widget functionality by opening multiple dropdown menus (speed, files, number, salutation) and selecting random options from each dropdown list.

Starting URL: https://seleniumui.moderntester.pl/selectmenu.php

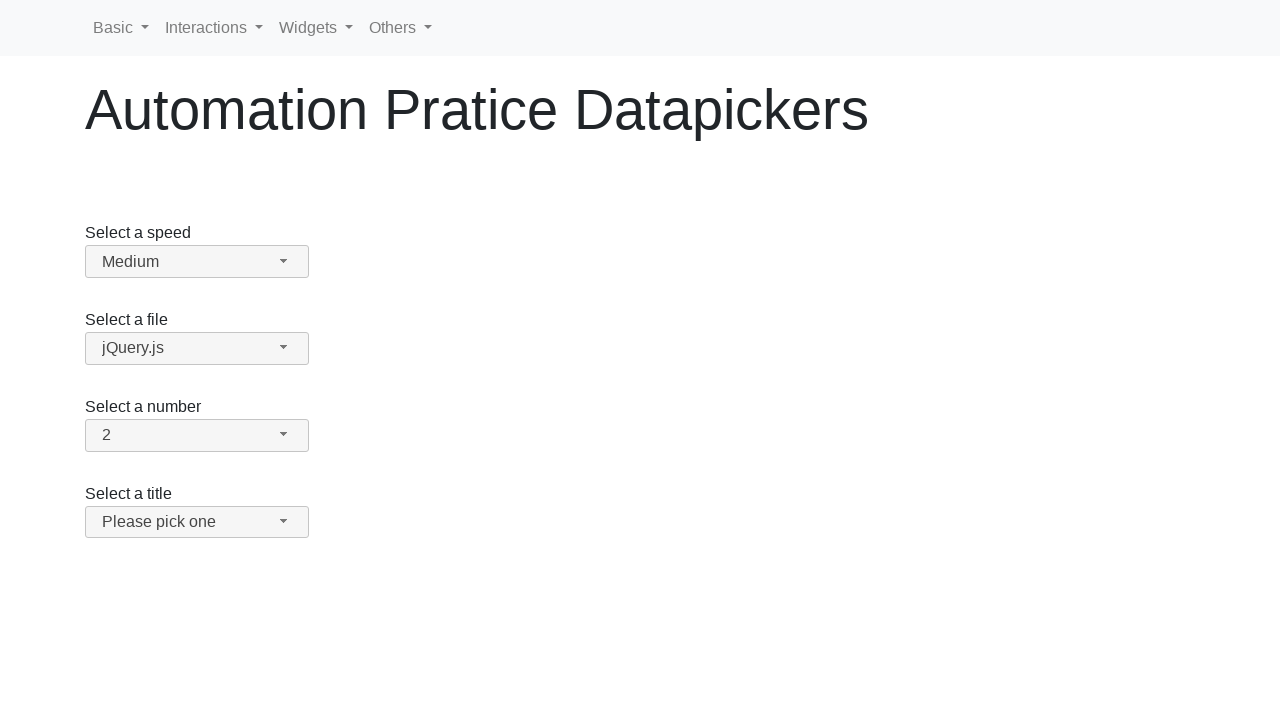

Clicked speed dropdown button at (197, 262) on #speed-button
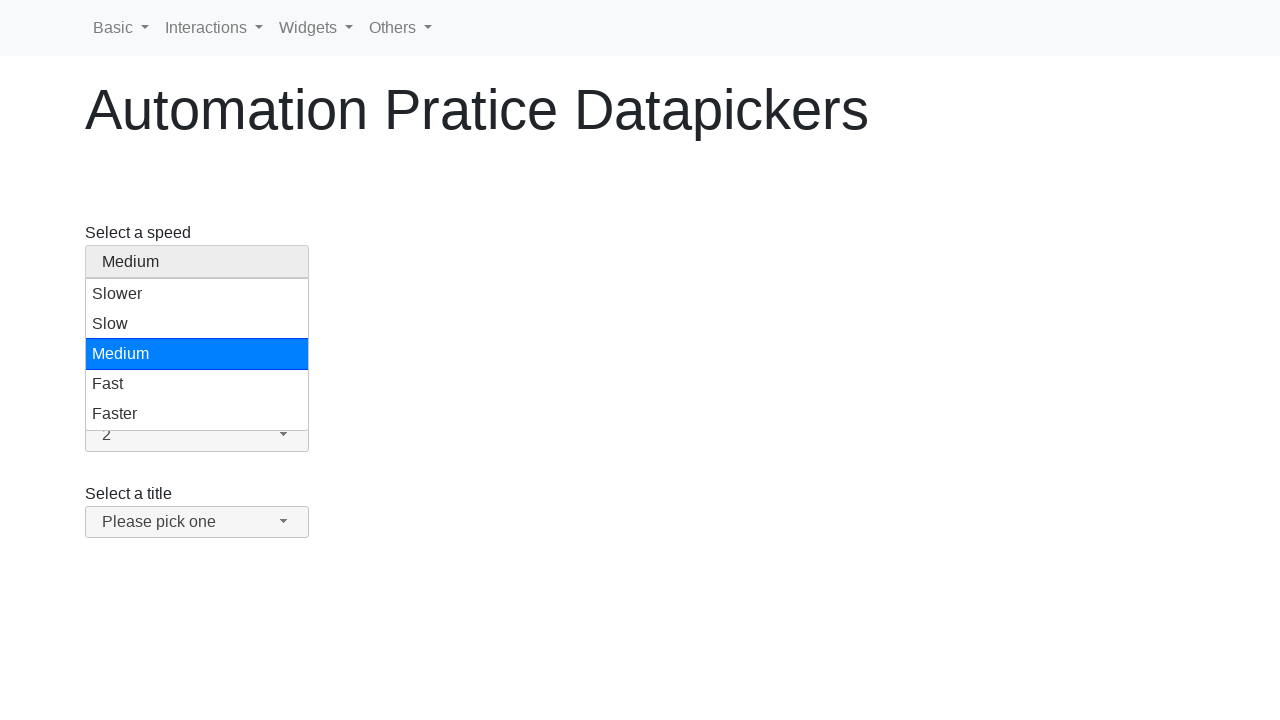

Speed menu items loaded
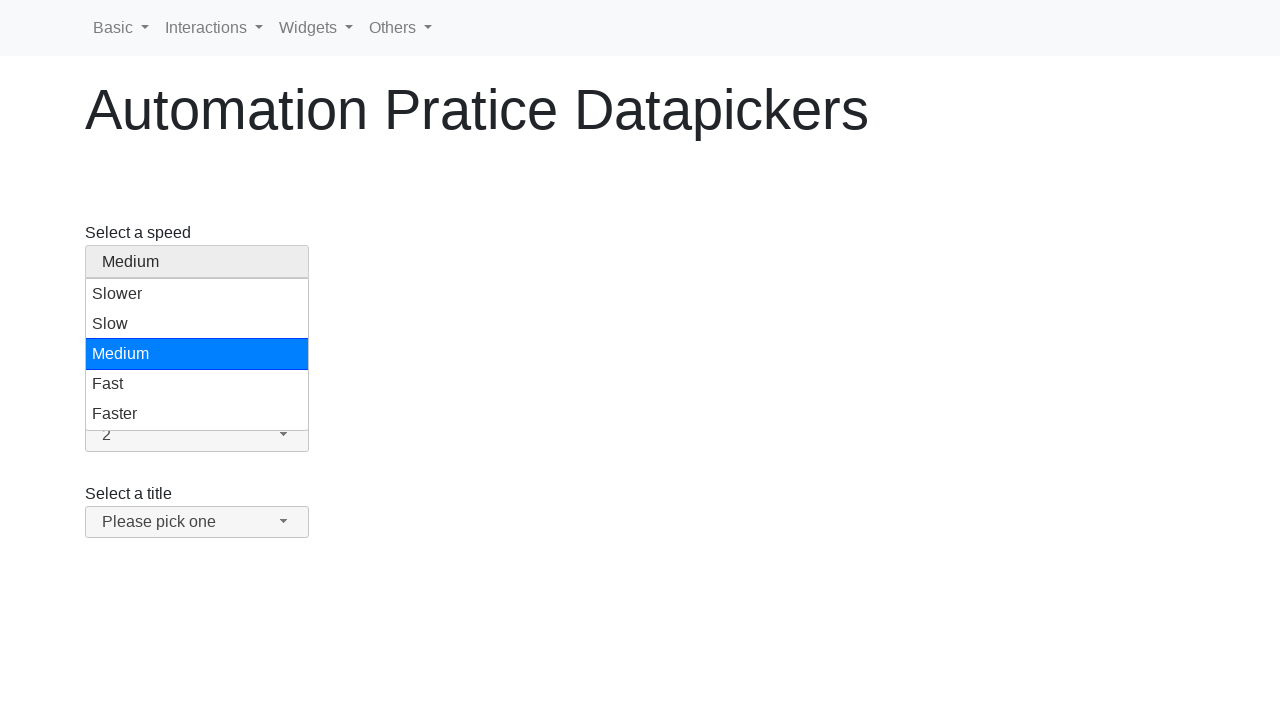

Selected random speed option from dropdown at (197, 324) on #speed-menu li >> nth=1
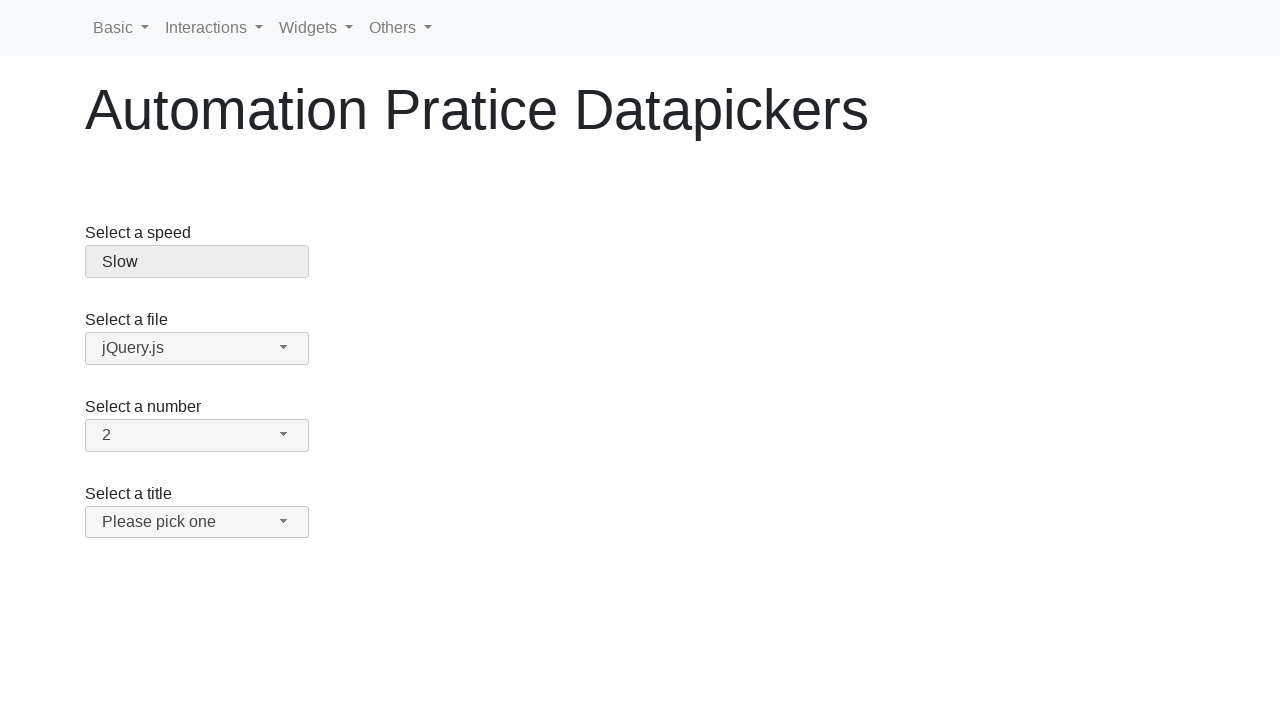

Clicked files dropdown button at (197, 348) on #files-button
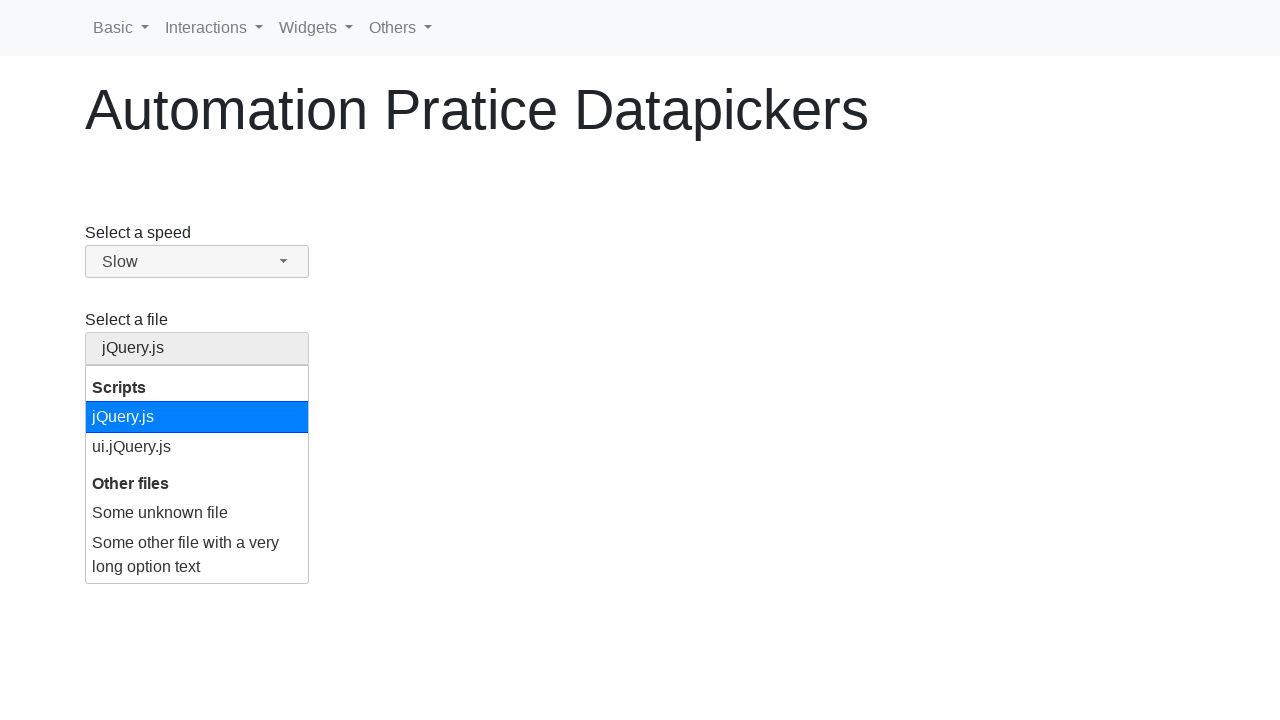

Files menu items loaded
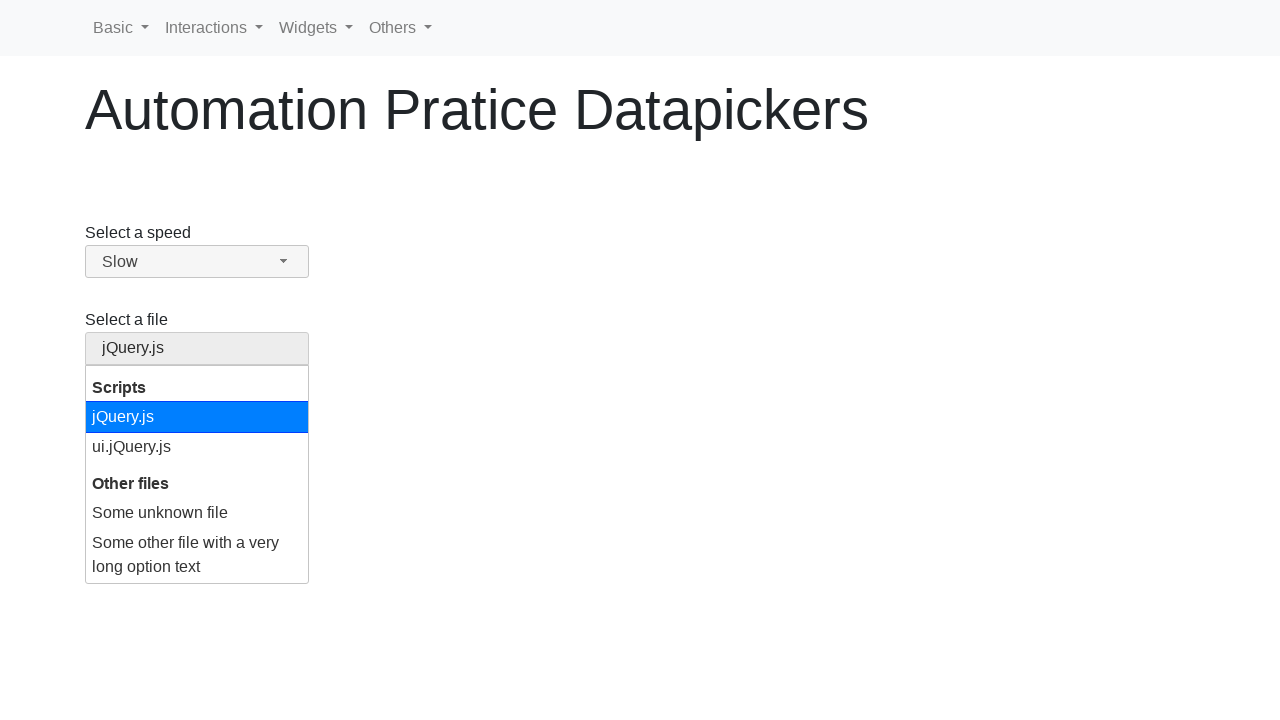

Selected random files option from dropdown at (197, 447) on #files-menu li.ui-menu-item >> nth=1
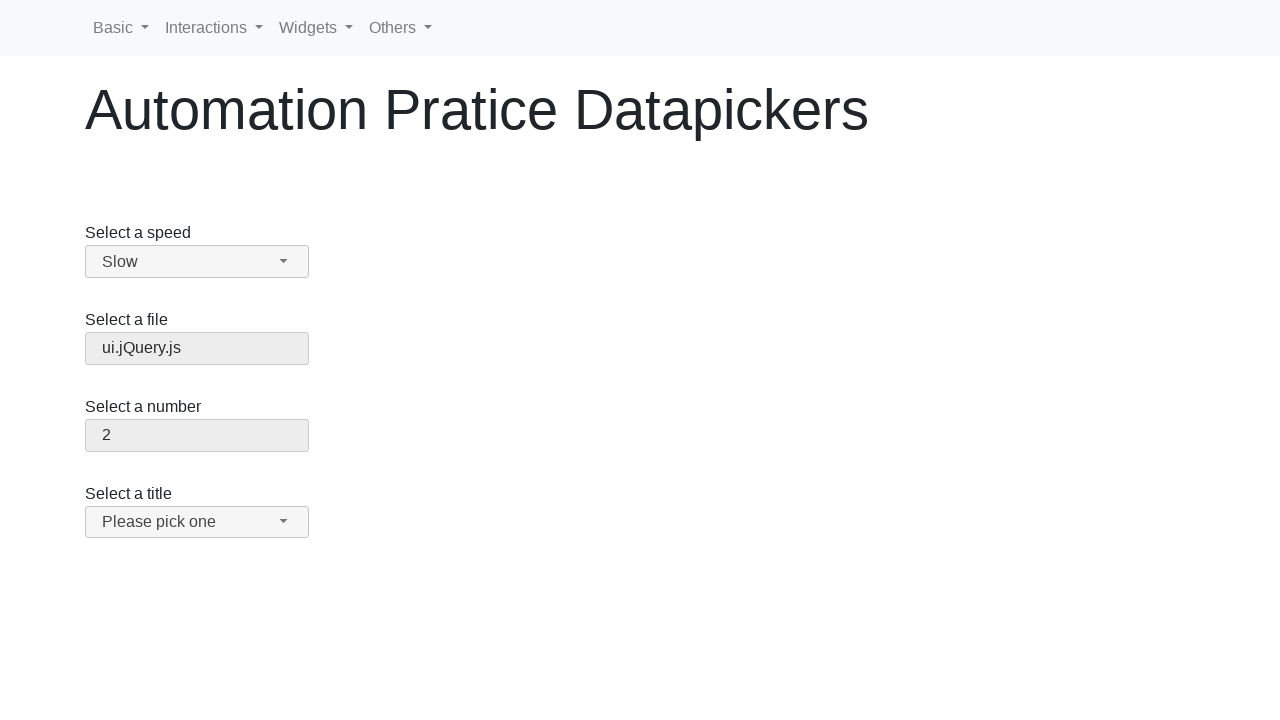

Clicked number dropdown button at (197, 435) on #number-button
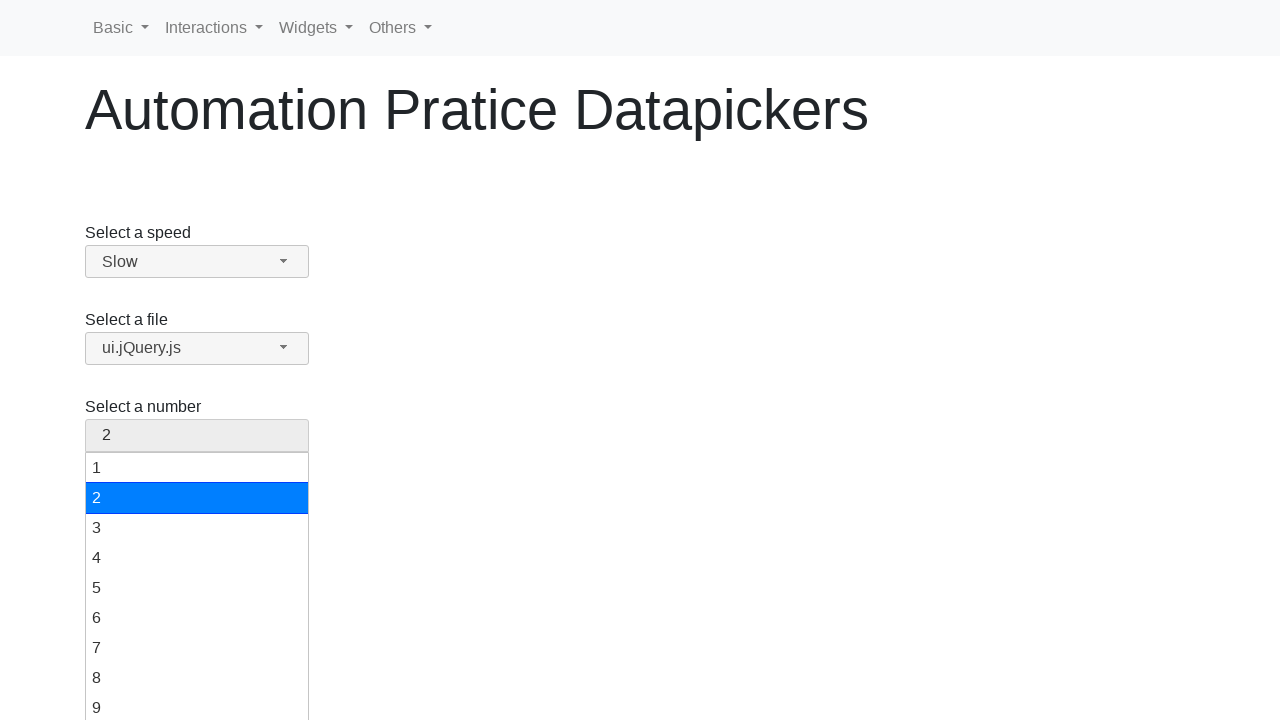

Number menu items loaded
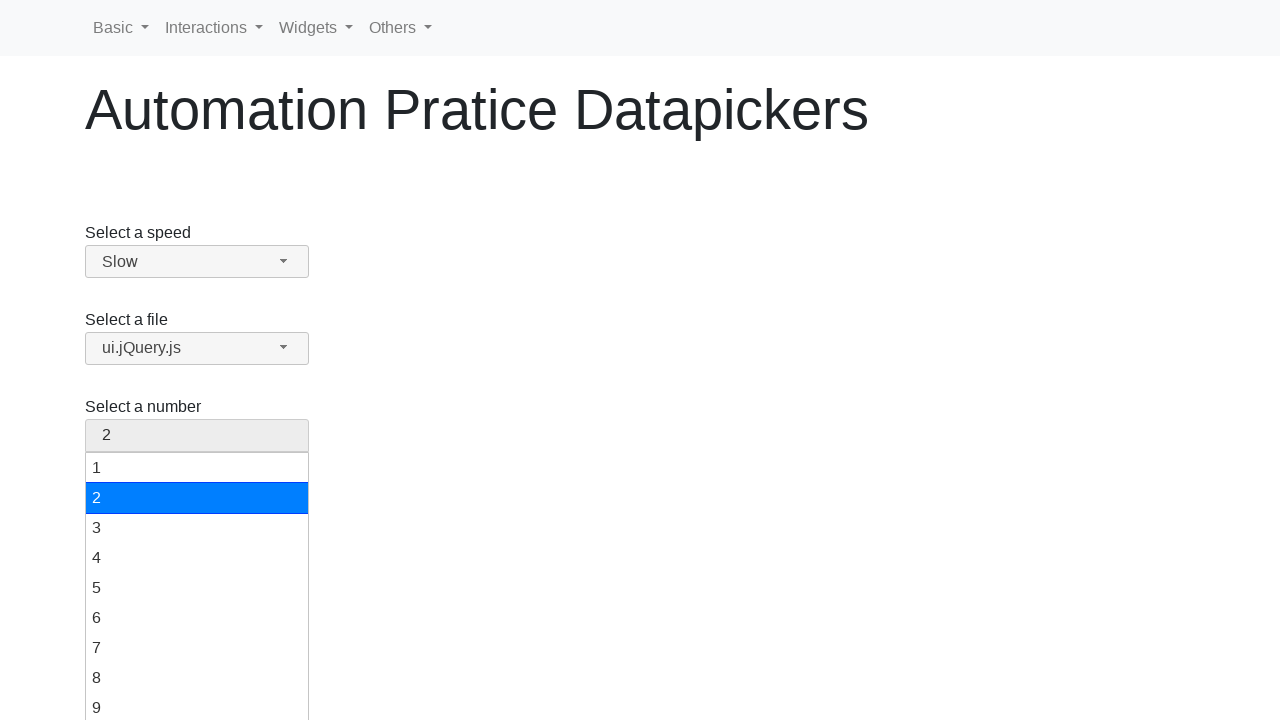

Selected random number option from dropdown at (197, 463) on #number-menu li >> nth=10
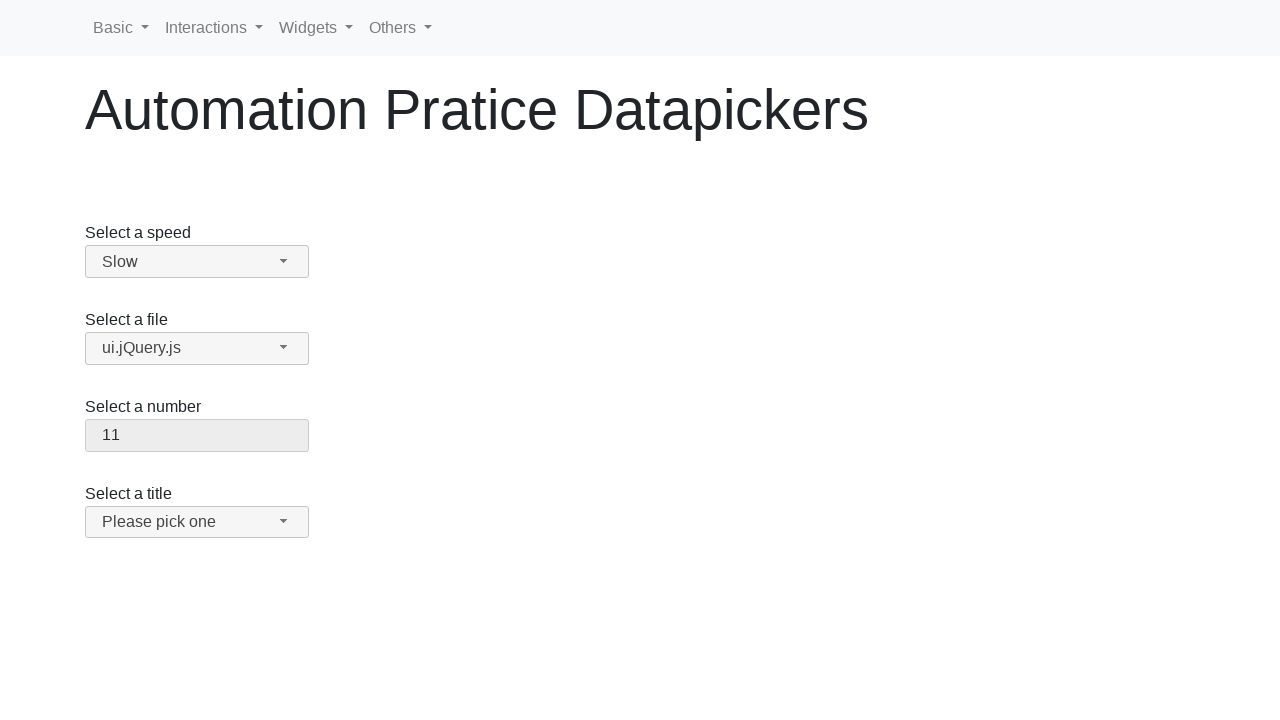

Clicked salutation dropdown button at (197, 522) on #salutation-button
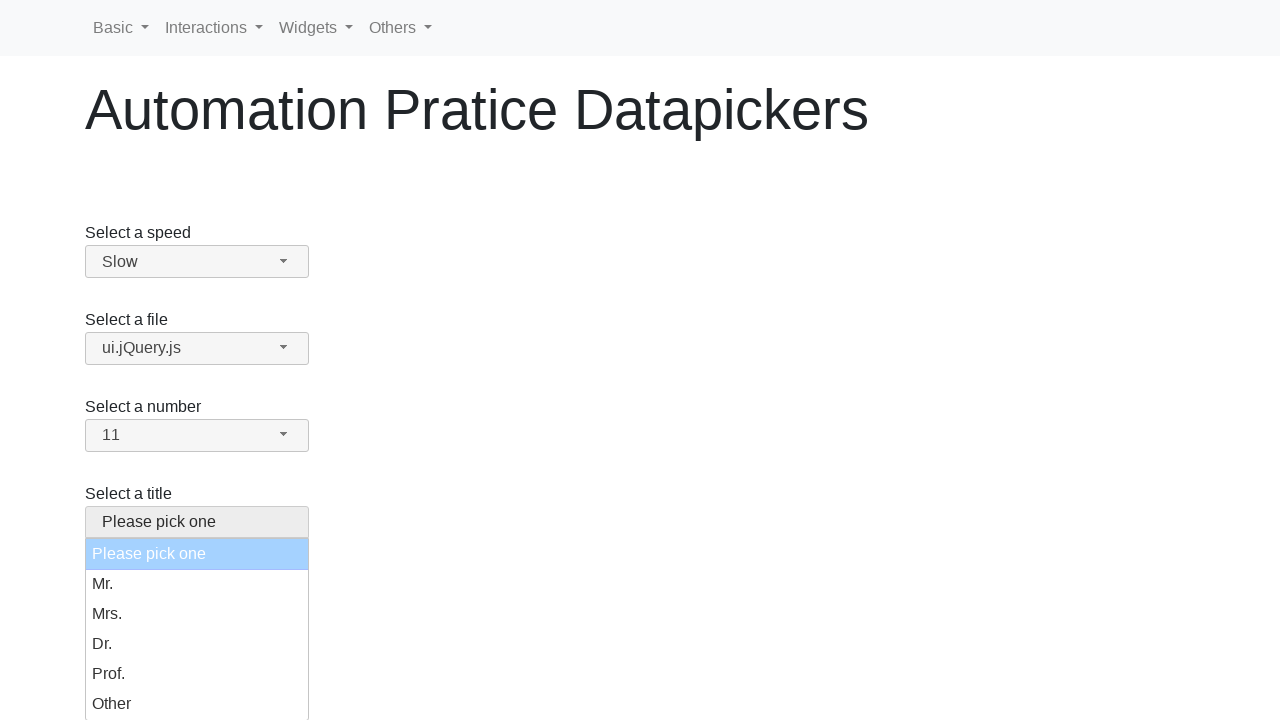

Salutation menu items loaded
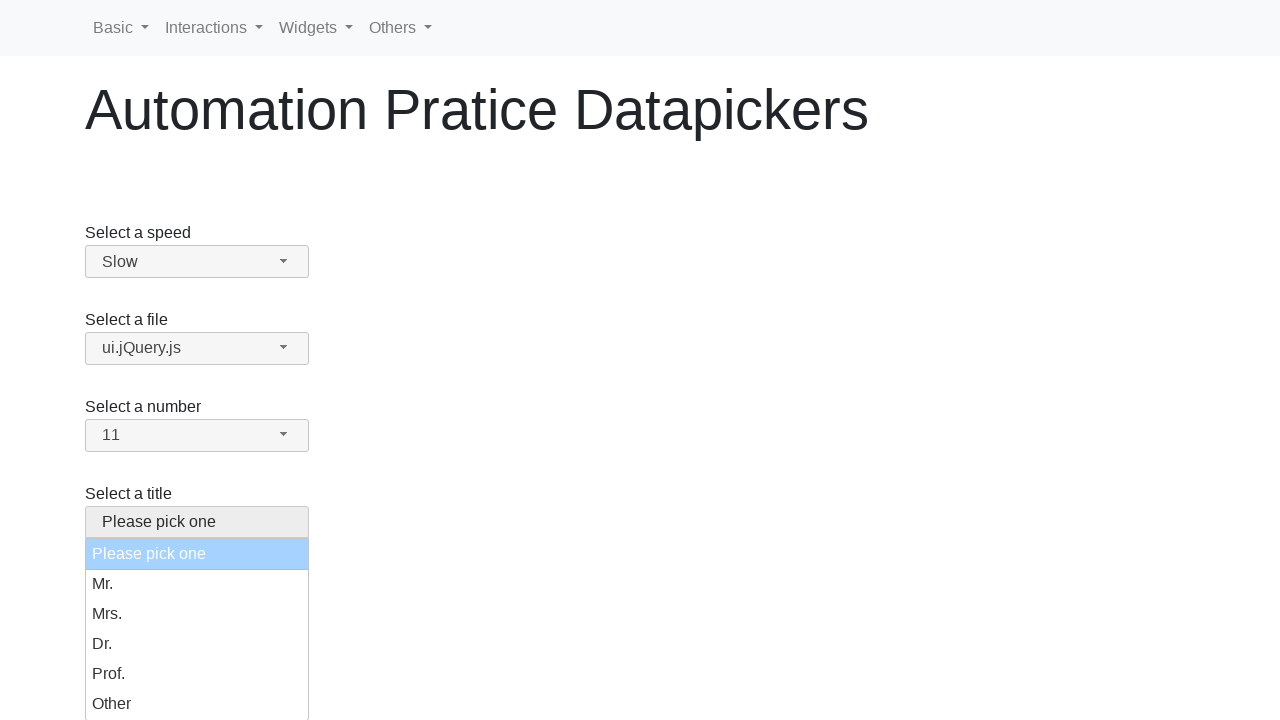

Selected random enabled salutation option from dropdown at (197, 704) on #salutation-menu li:not([aria-disabled]) >> nth=4
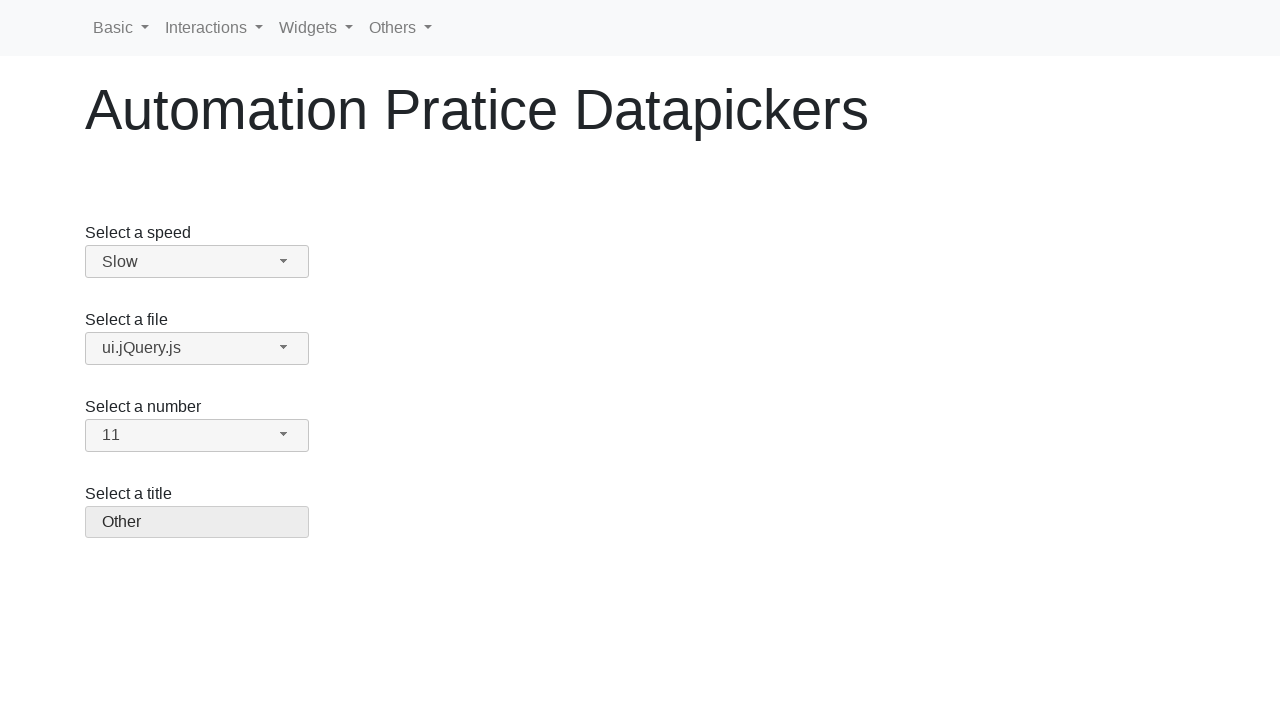

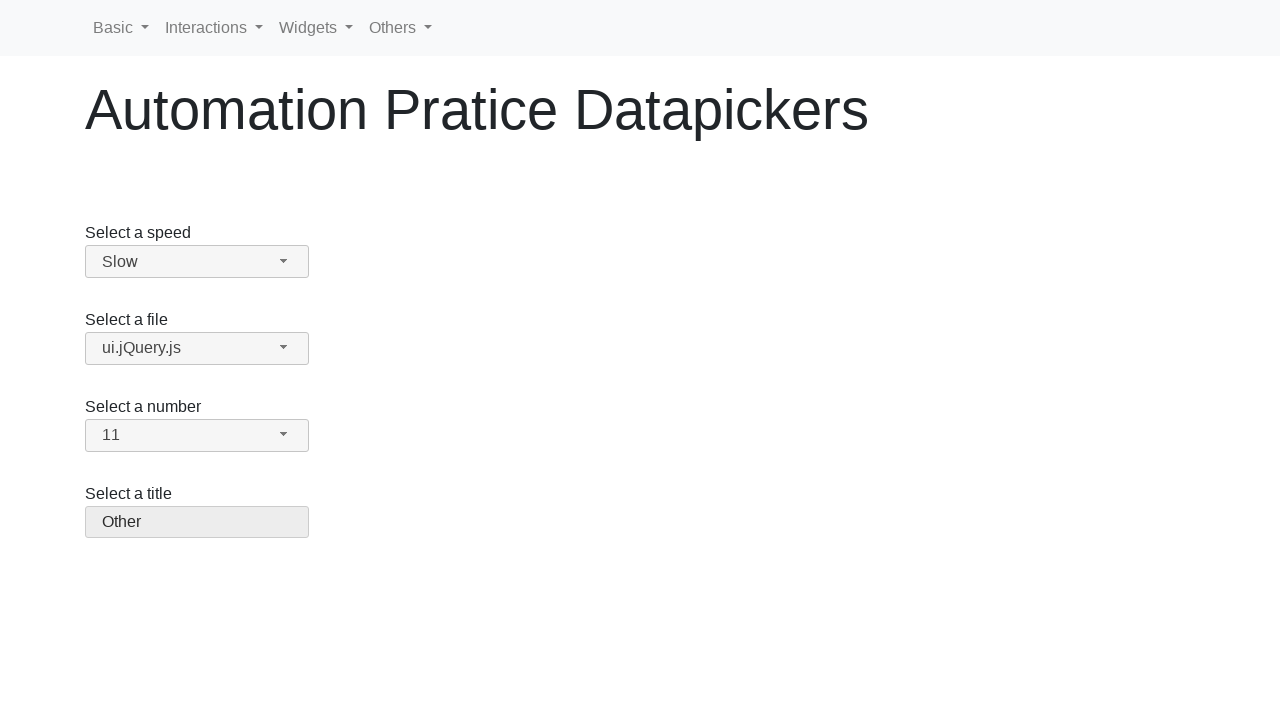